Tests hover functionality by moving to each user avatar image and verifying that the corresponding username is displayed

Starting URL: https://the-internet.herokuapp.com/hovers

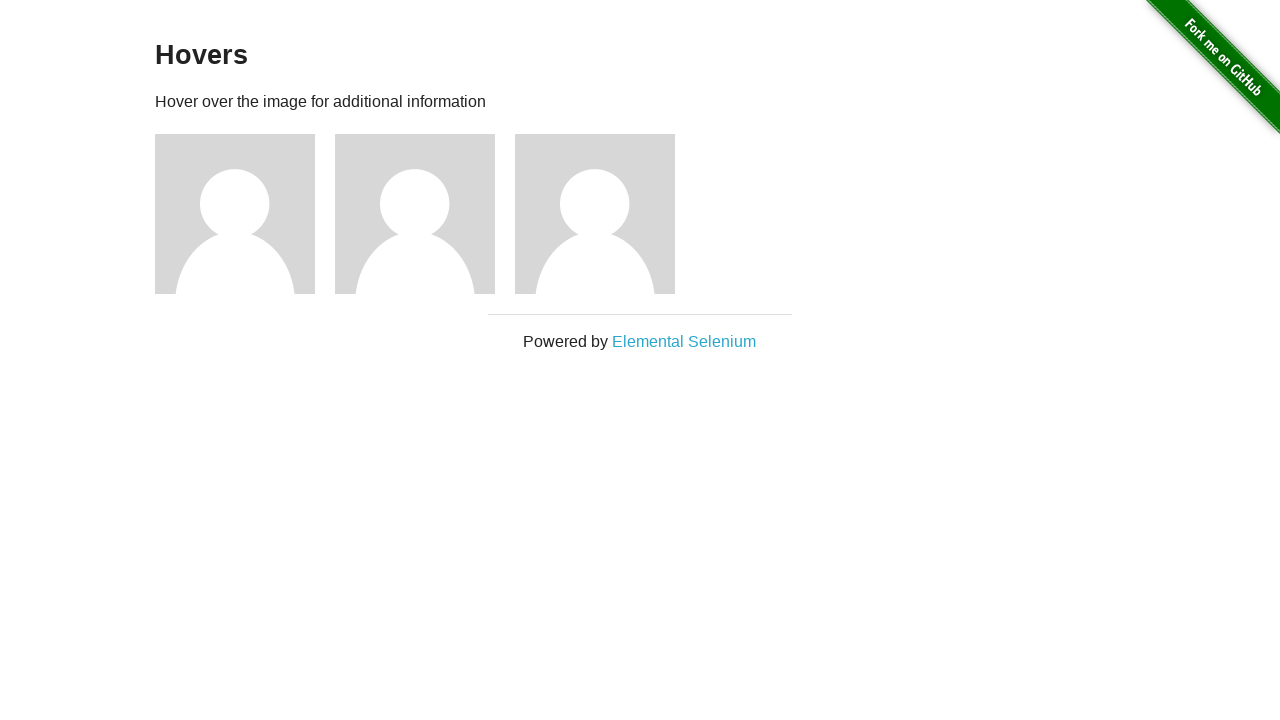

Navigated to hovers page
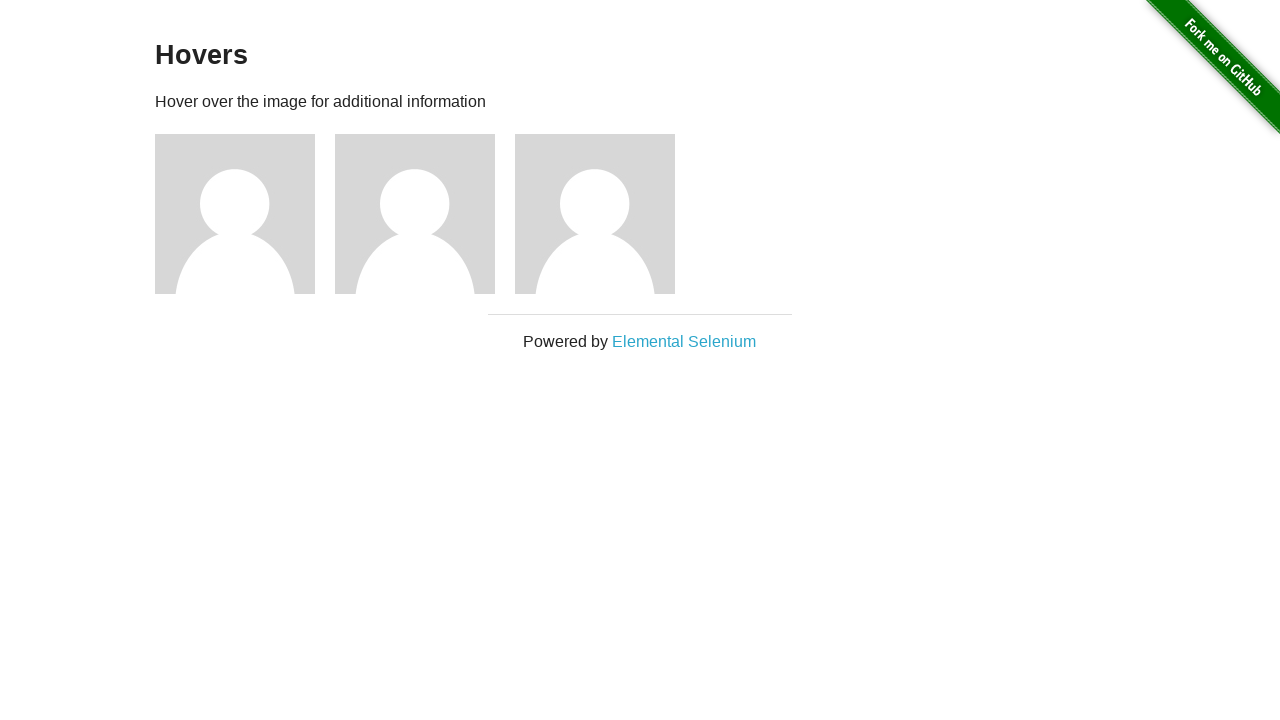

Located all user avatar images
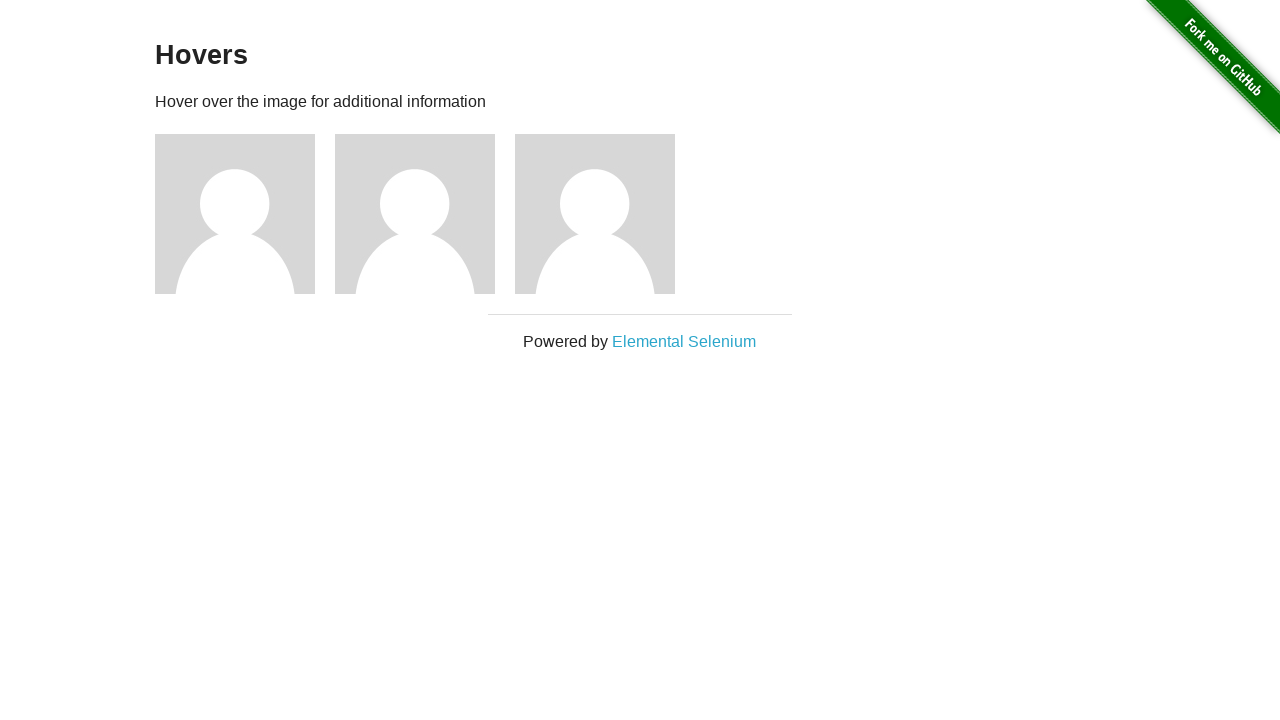

Located all username elements
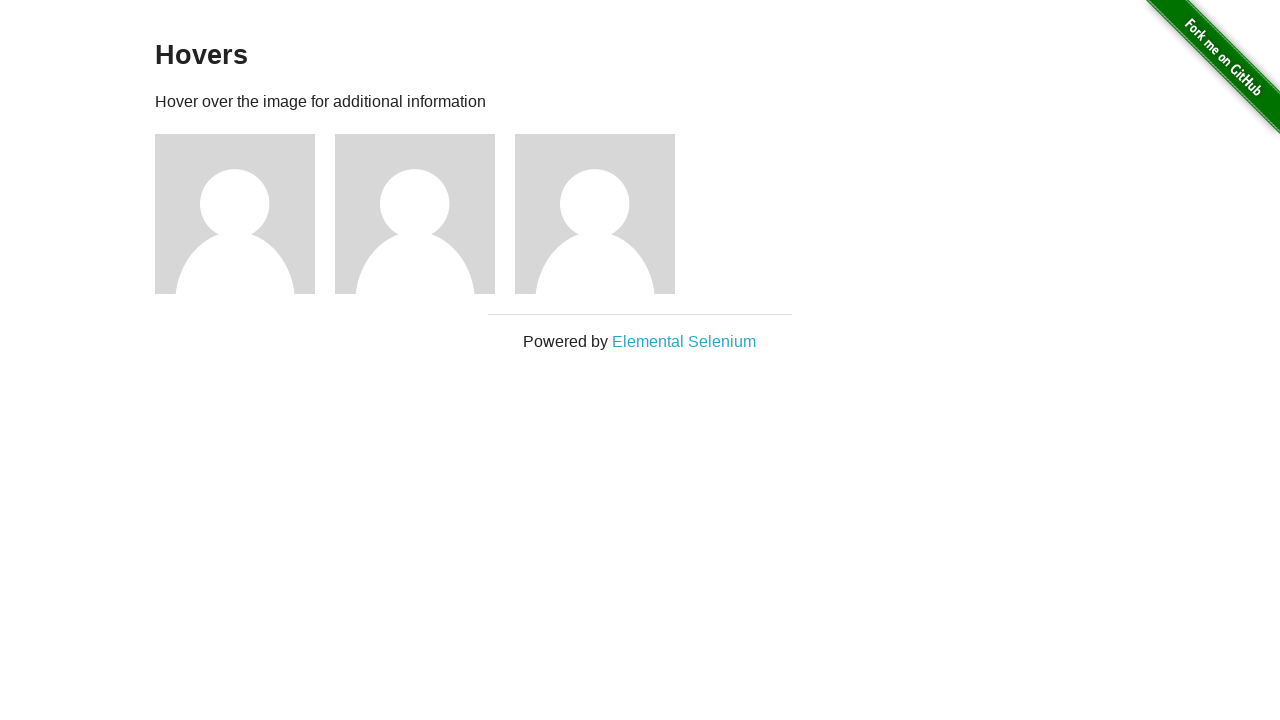

Defined expected usernames to verify
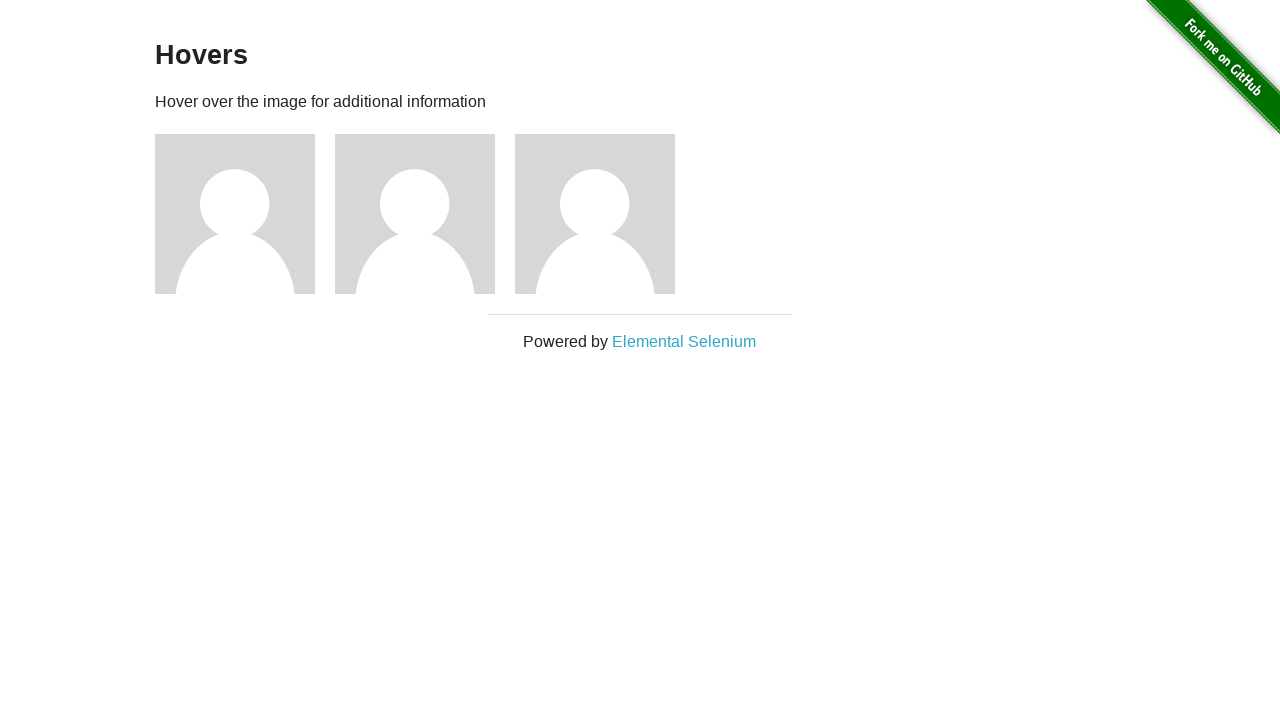

Hovered over avatar image 1 at (235, 214) on img[alt='User Avatar'] >> nth=0
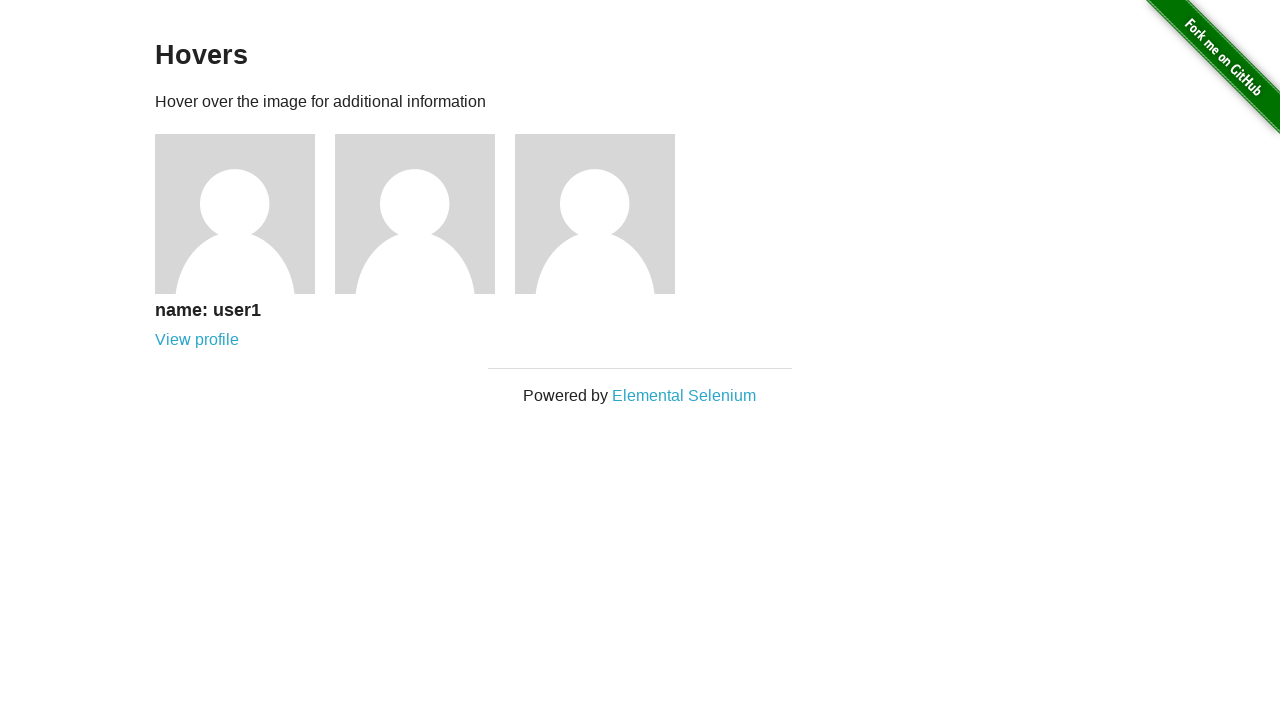

Retrieved username text for avatar 1: 'name: user1'
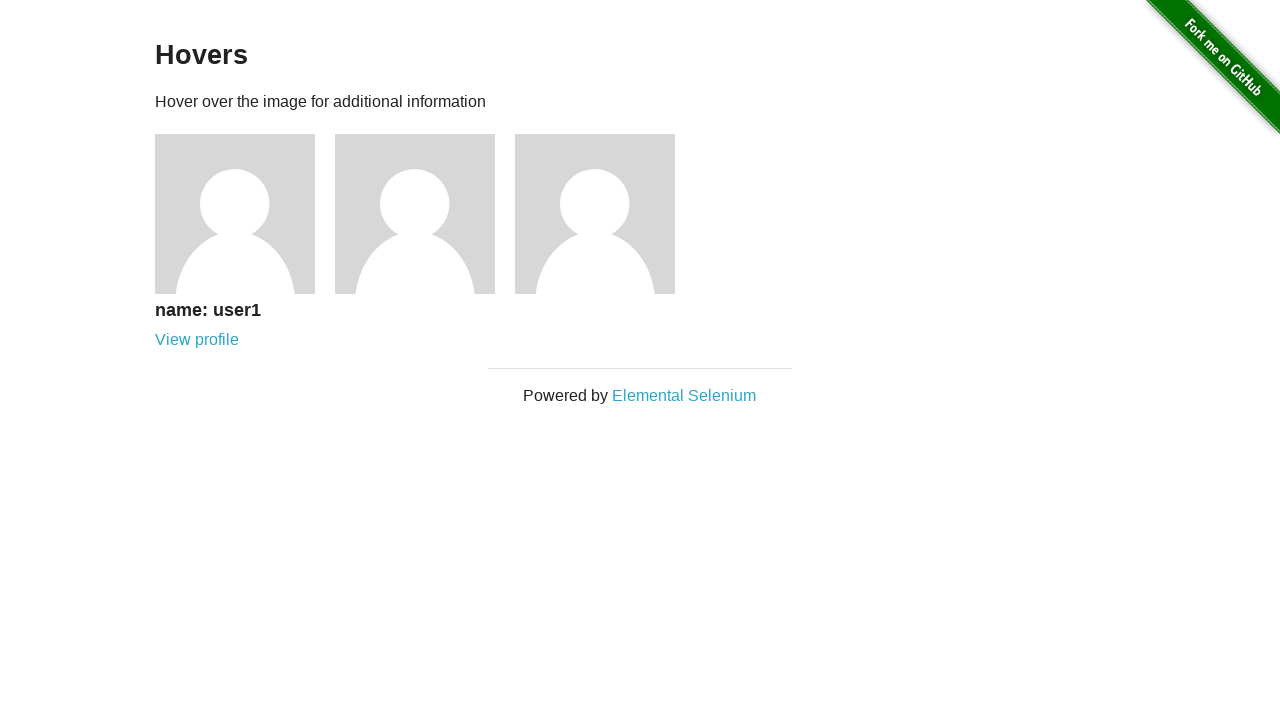

Verified username 'name: user1' matches expected value 'name: user1'
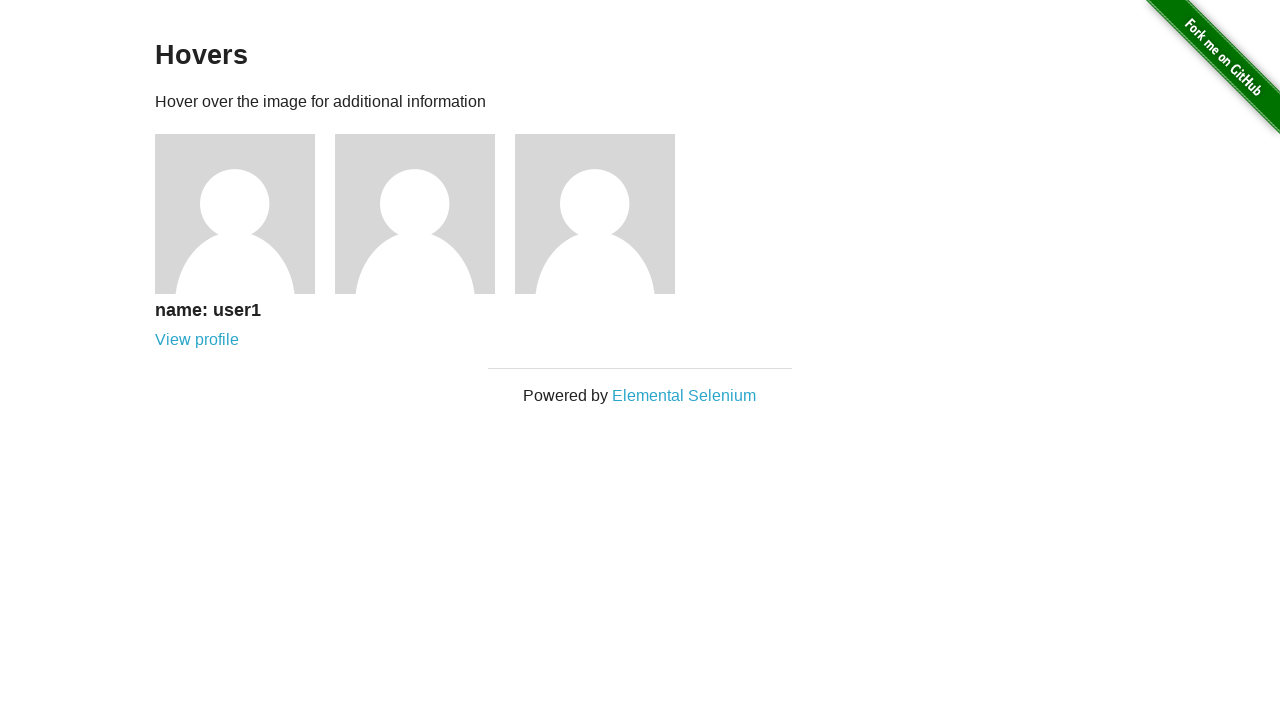

Hovered over avatar image 2 at (415, 214) on img[alt='User Avatar'] >> nth=1
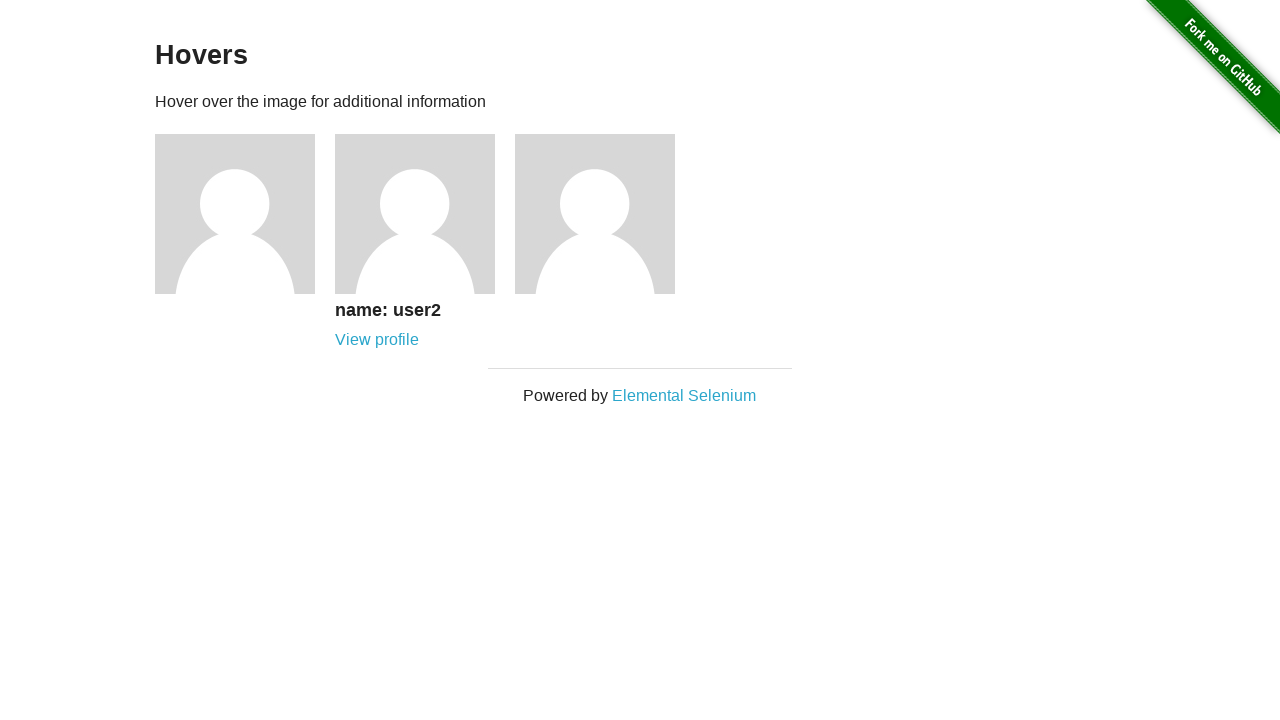

Retrieved username text for avatar 2: 'name: user2'
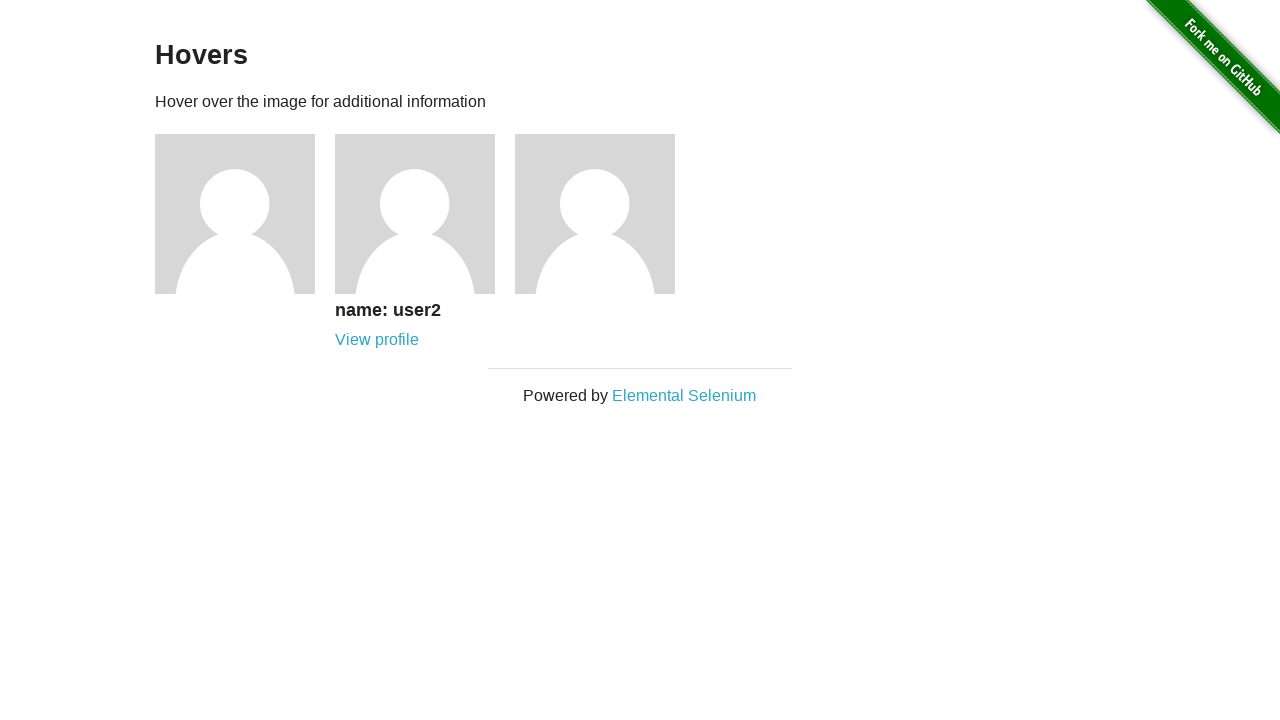

Verified username 'name: user2' matches expected value 'name: user2'
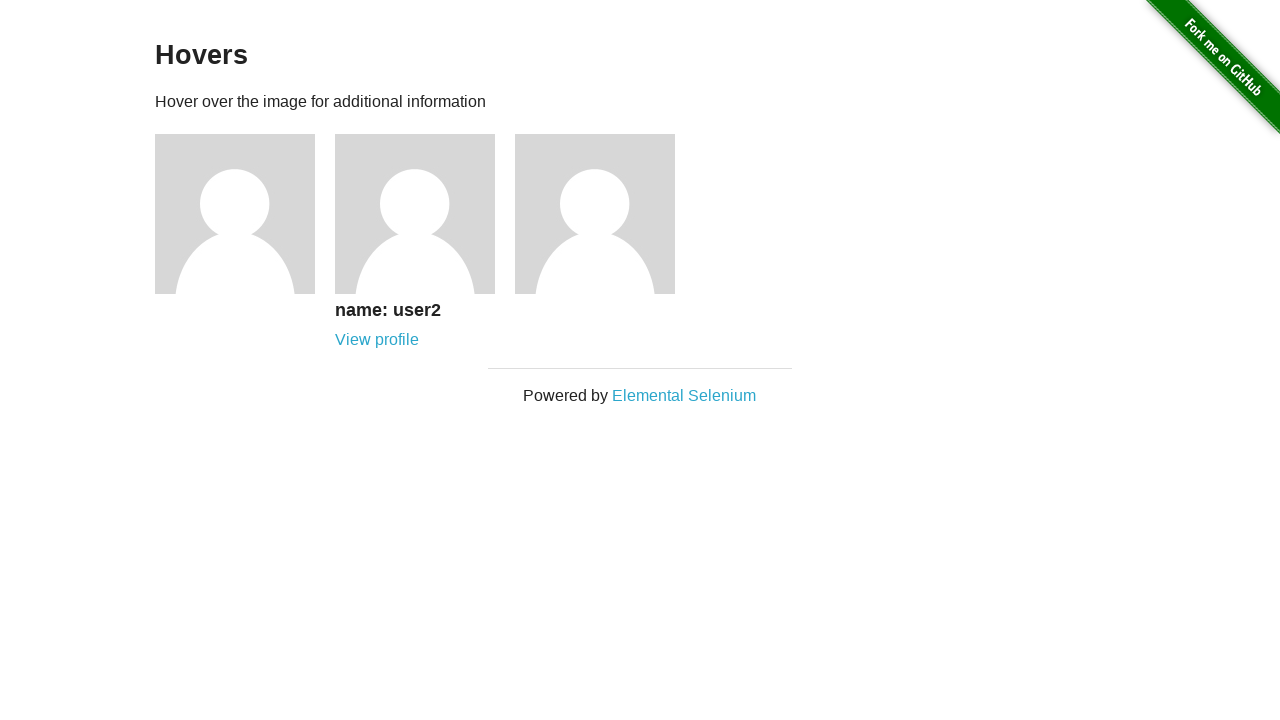

Hovered over avatar image 3 at (595, 214) on img[alt='User Avatar'] >> nth=2
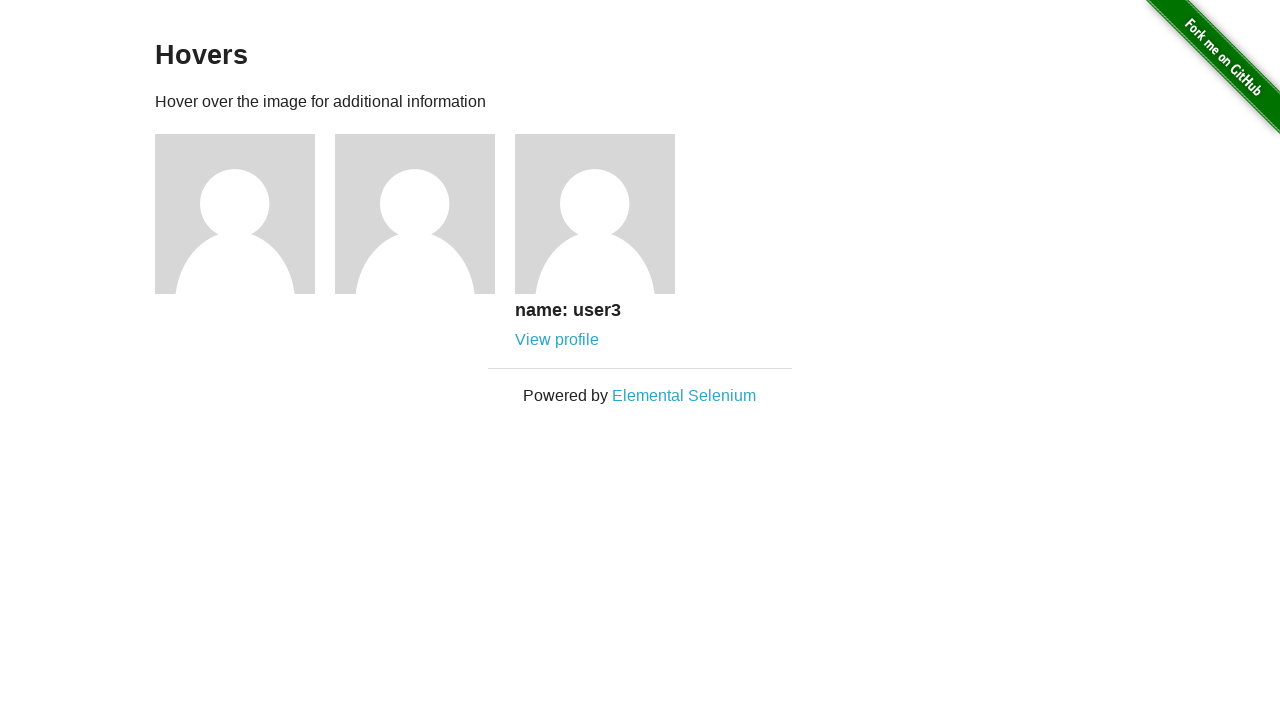

Retrieved username text for avatar 3: 'name: user3'
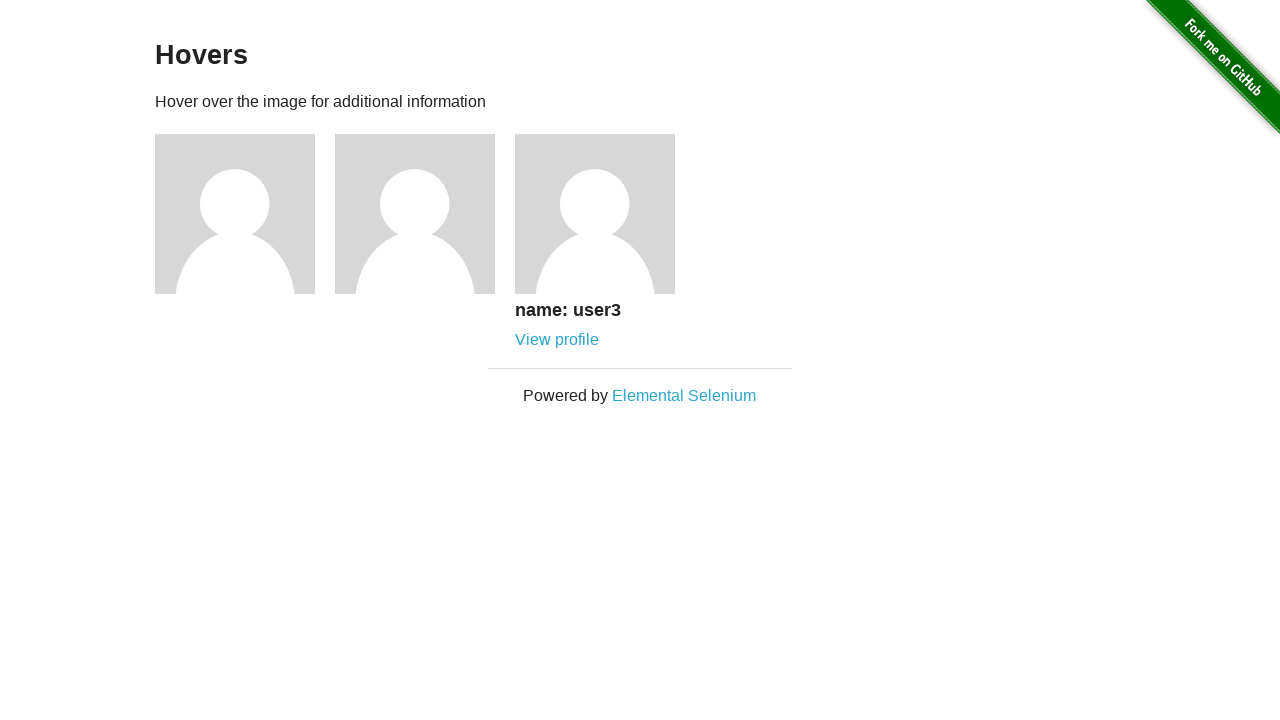

Verified username 'name: user3' matches expected value 'name: user3'
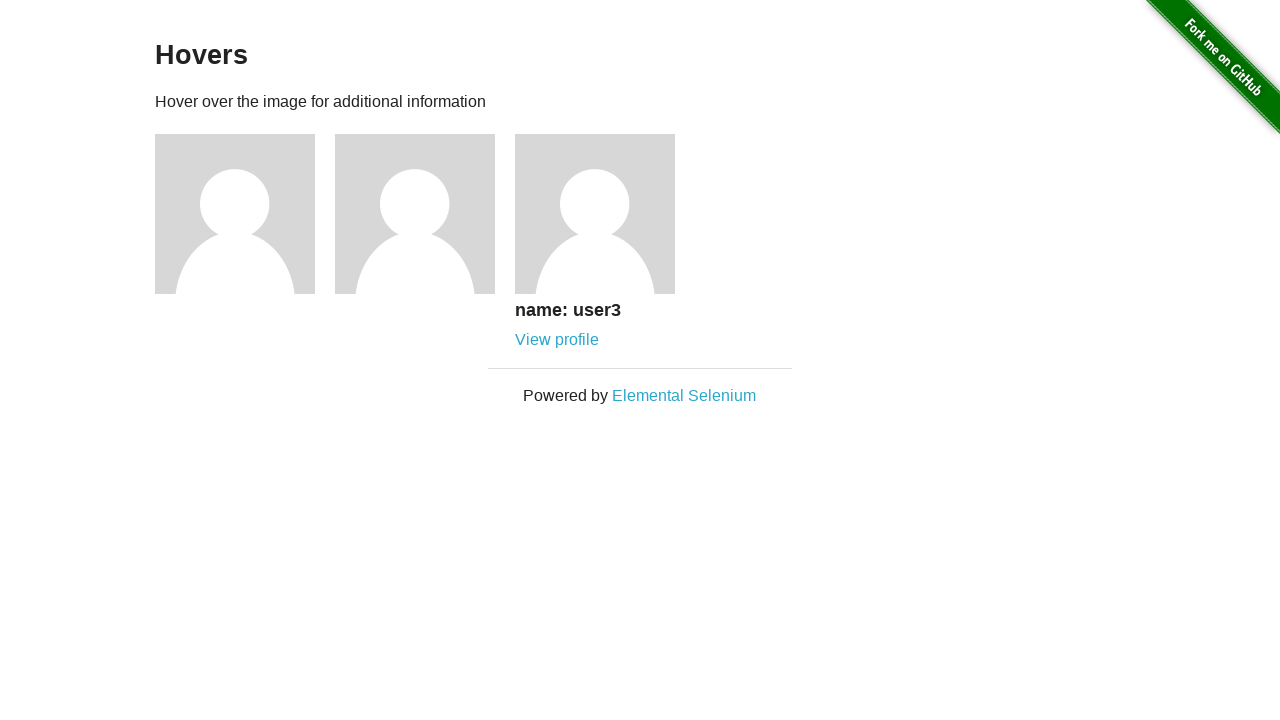

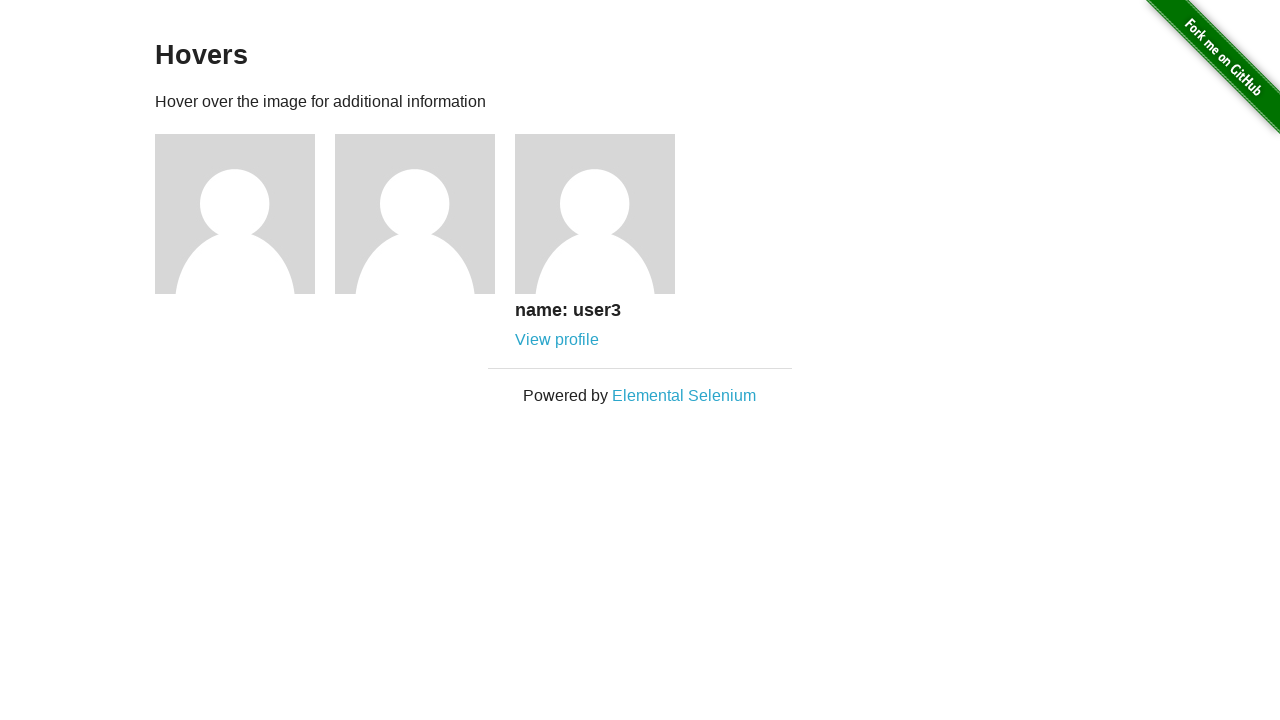